Tests JavaScript alert handling by triggering different types of alerts (simple alert and confirmation dialog) and interacting with them

Starting URL: https://the-internet.herokuapp.com/javascript_alerts

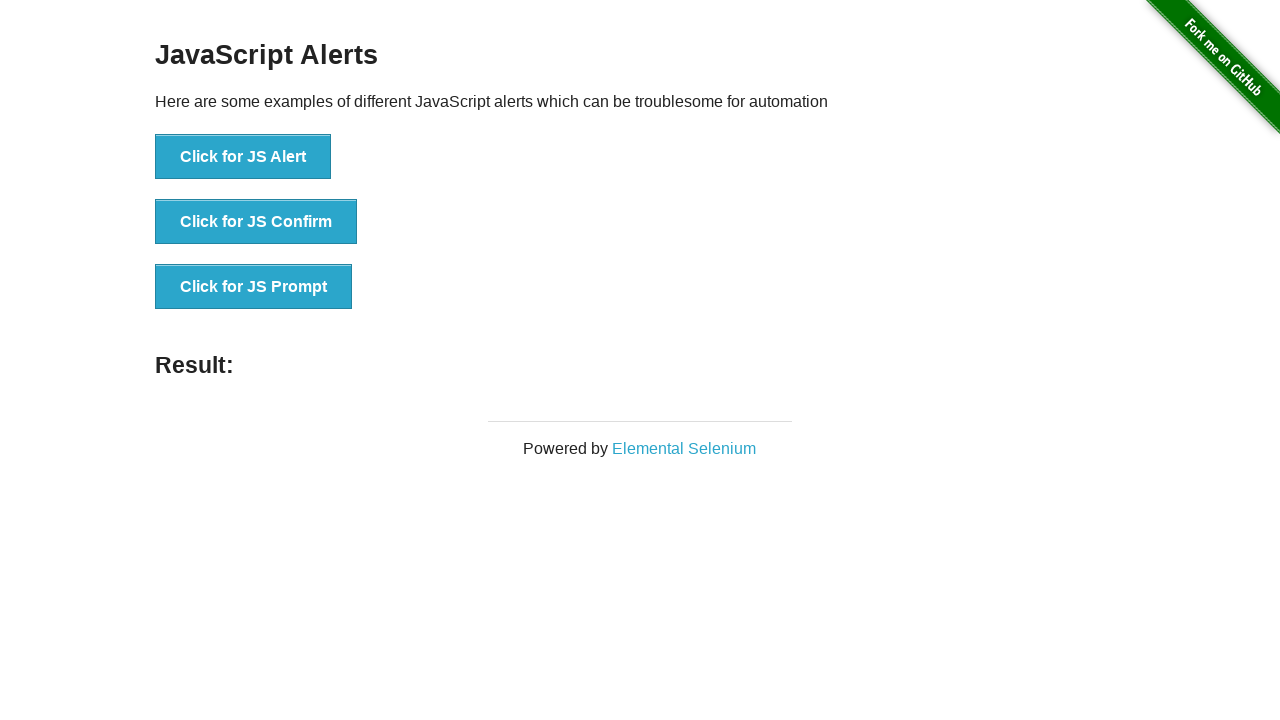

Clicked button to trigger simple JavaScript alert at (243, 157) on xpath=//button[text()='Click for JS Alert']
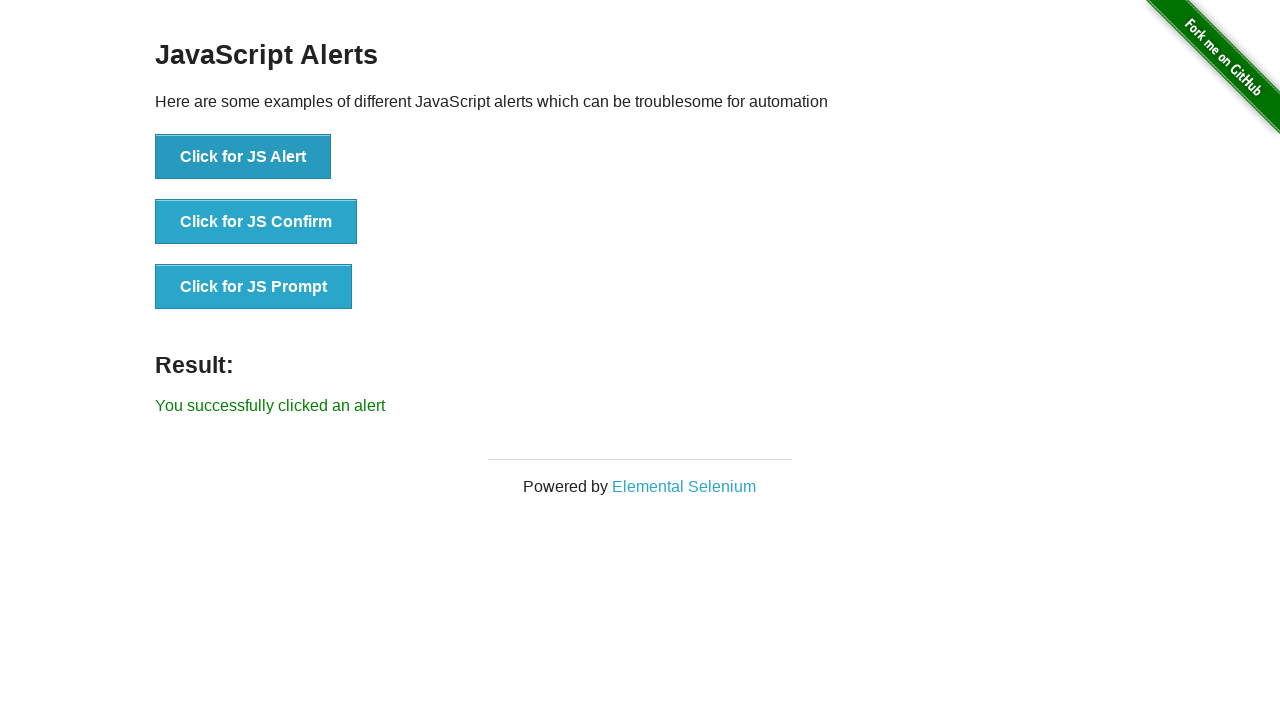

Set up dialog handler to accept alerts
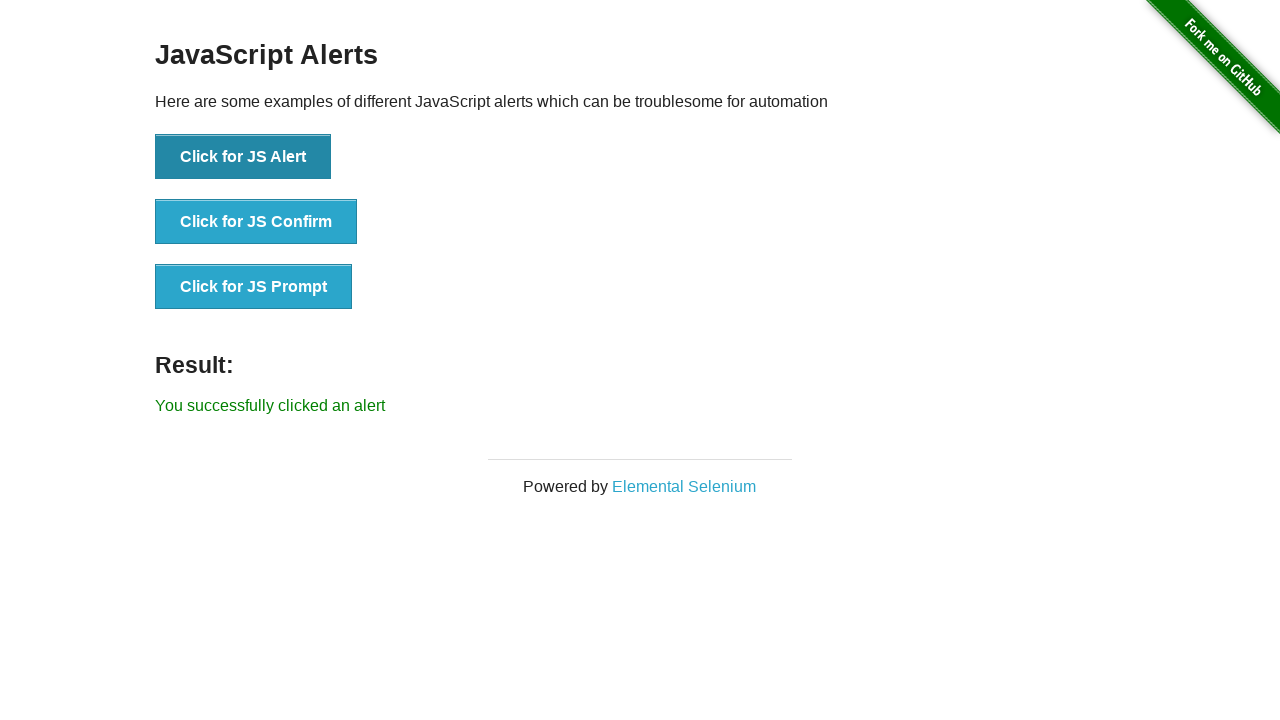

Alert result message displayed after accepting simple alert
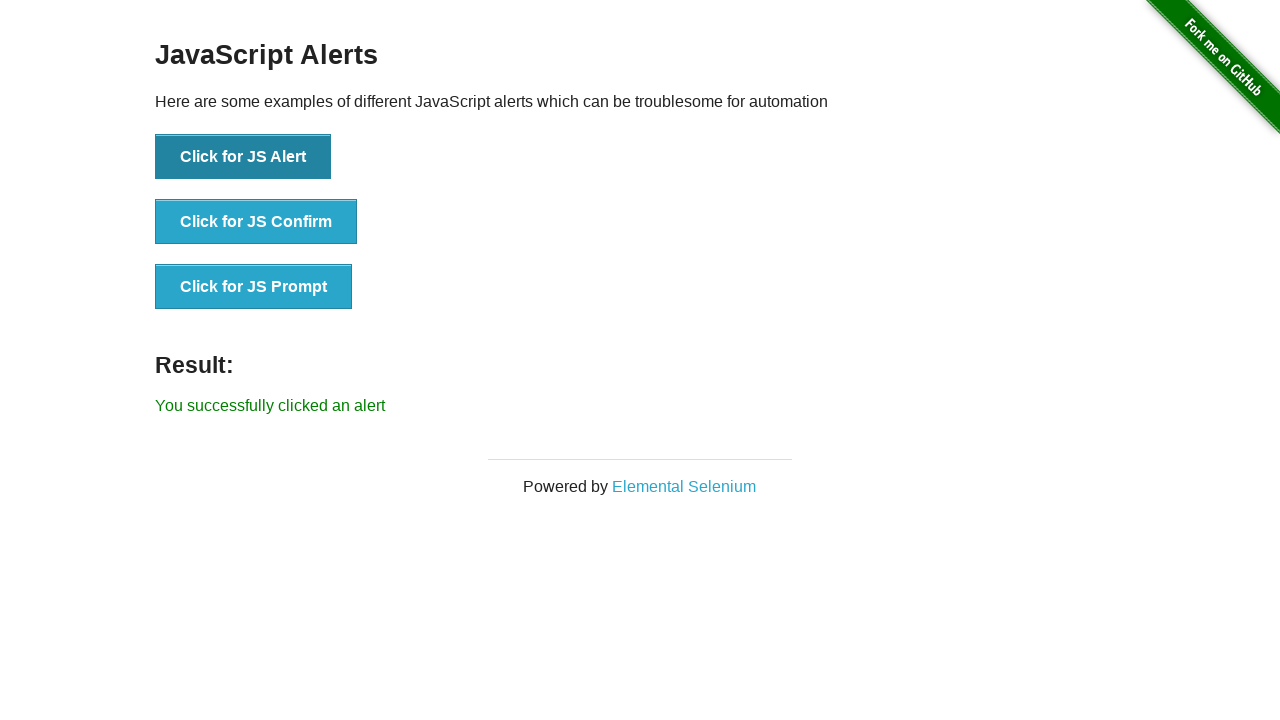

Clicked button to trigger JavaScript confirmation dialog at (256, 222) on xpath=//button[text()='Click for JS Confirm']
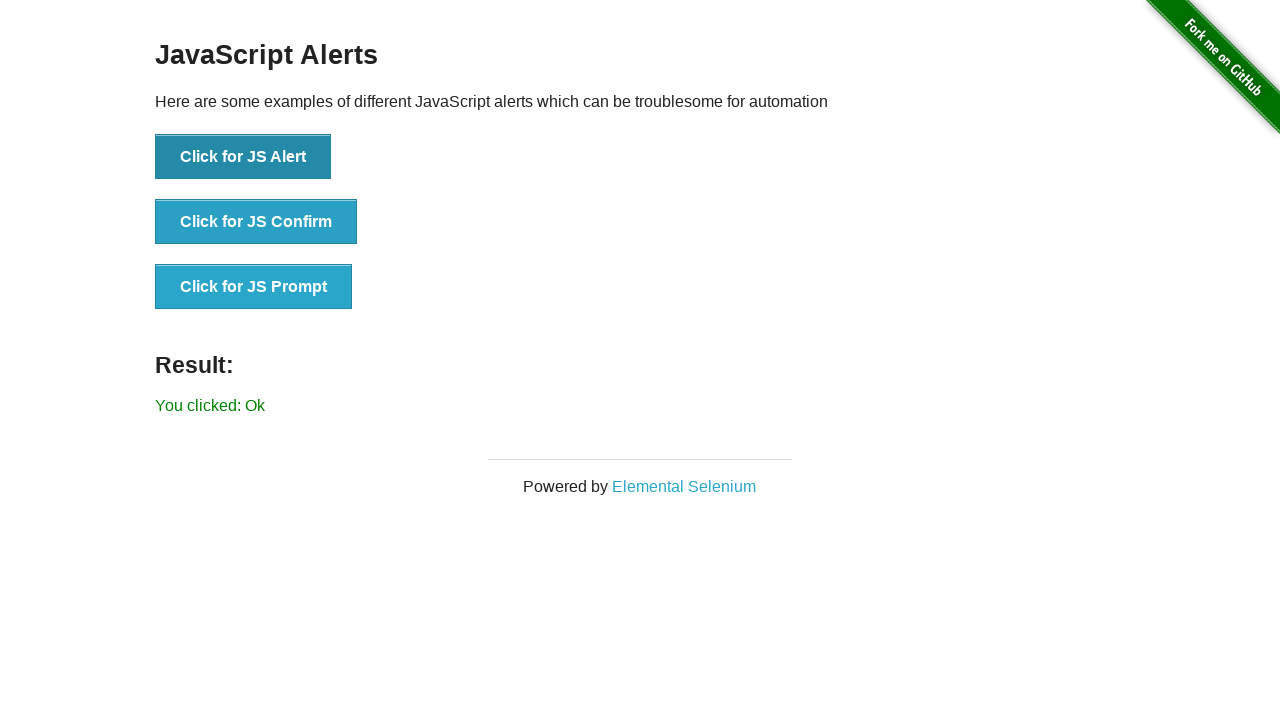

Set up dialog handler to dismiss confirmation dialog
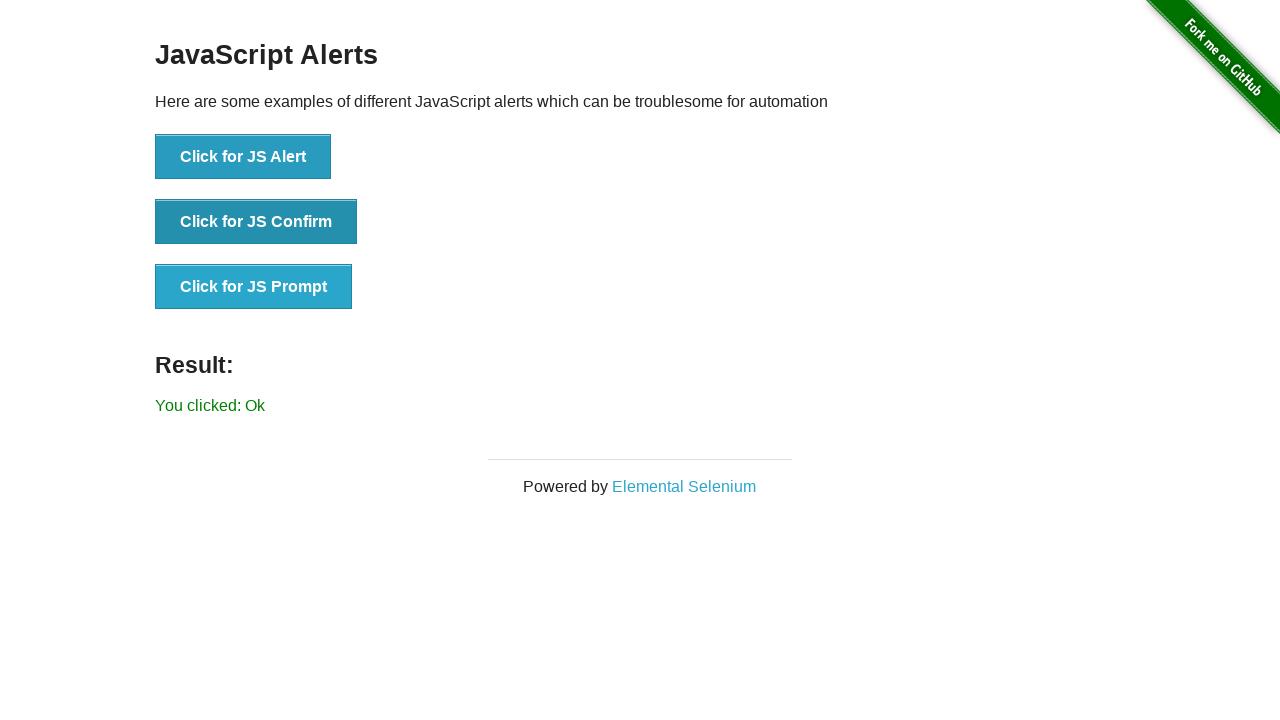

Confirmation result message displayed after dismissing dialog
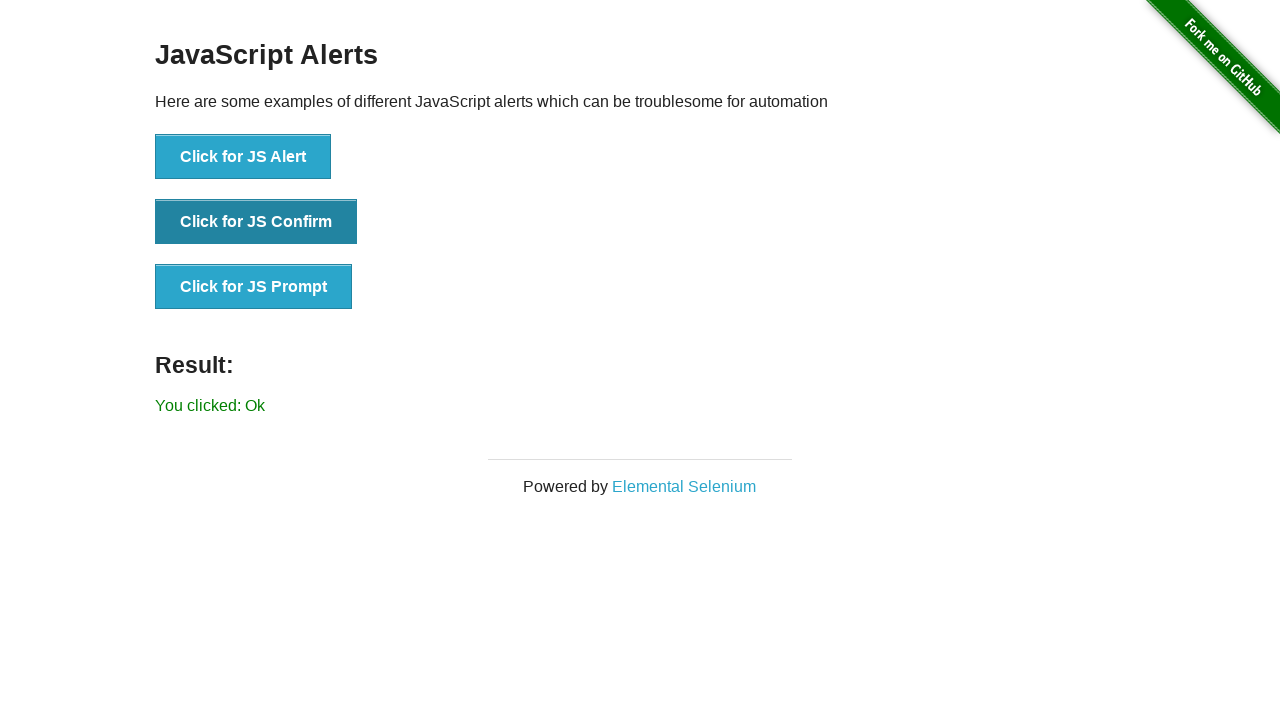

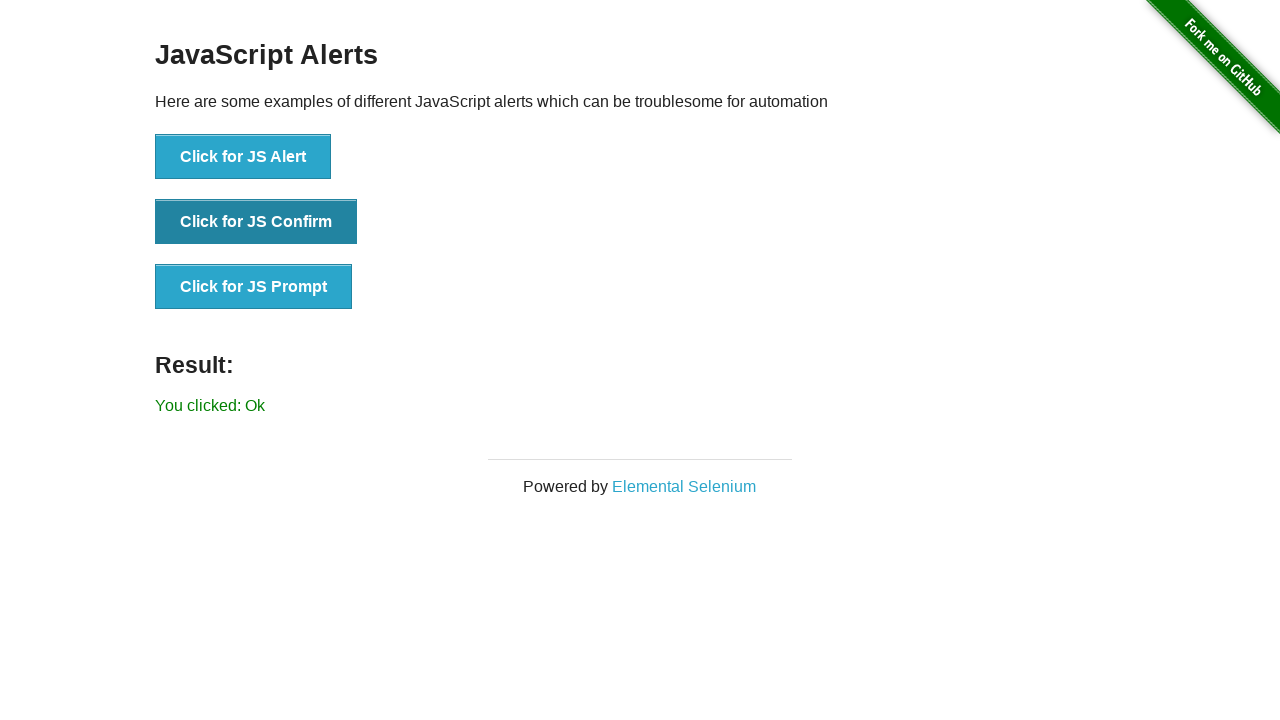